Tests dropdown selection functionality on OrangeHRM trial signup page by selecting countries using two different methods - direct option selection and using Select class

Starting URL: https://www.orangehrm.com/orangehrm-30-day-trial/

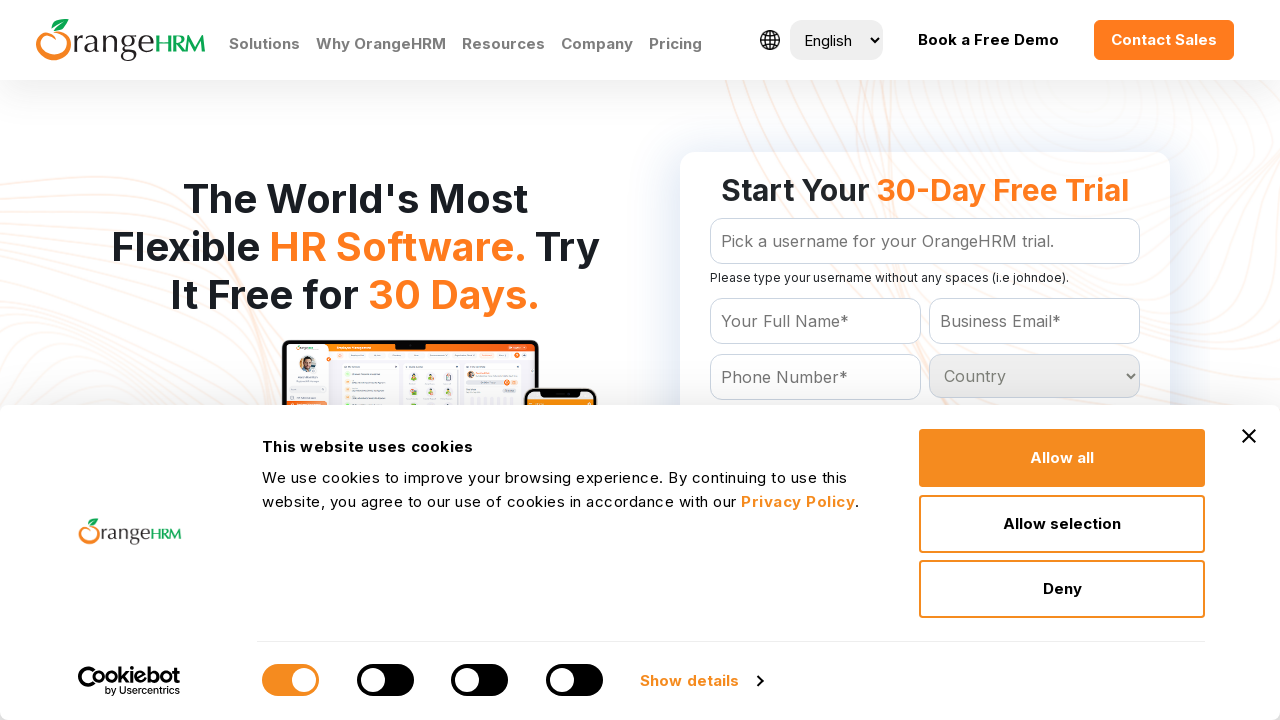

Located all country options in the dropdown
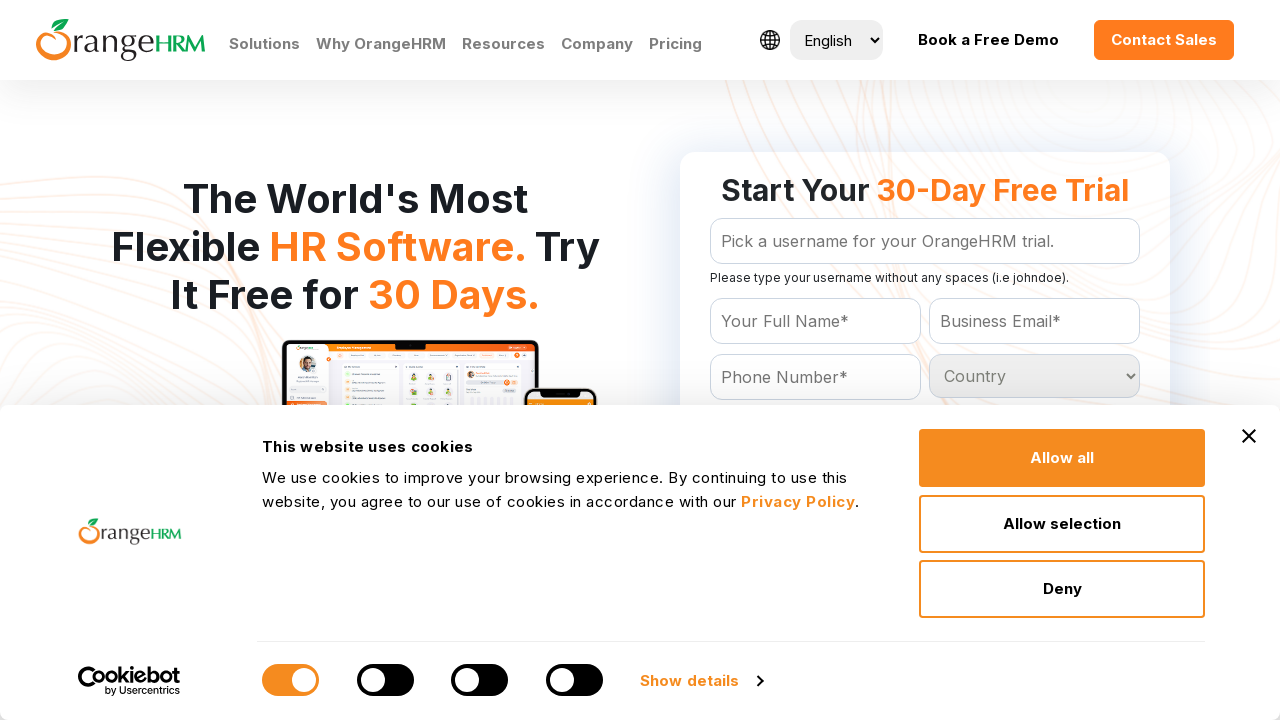

Waited 2 seconds for selection to take effect
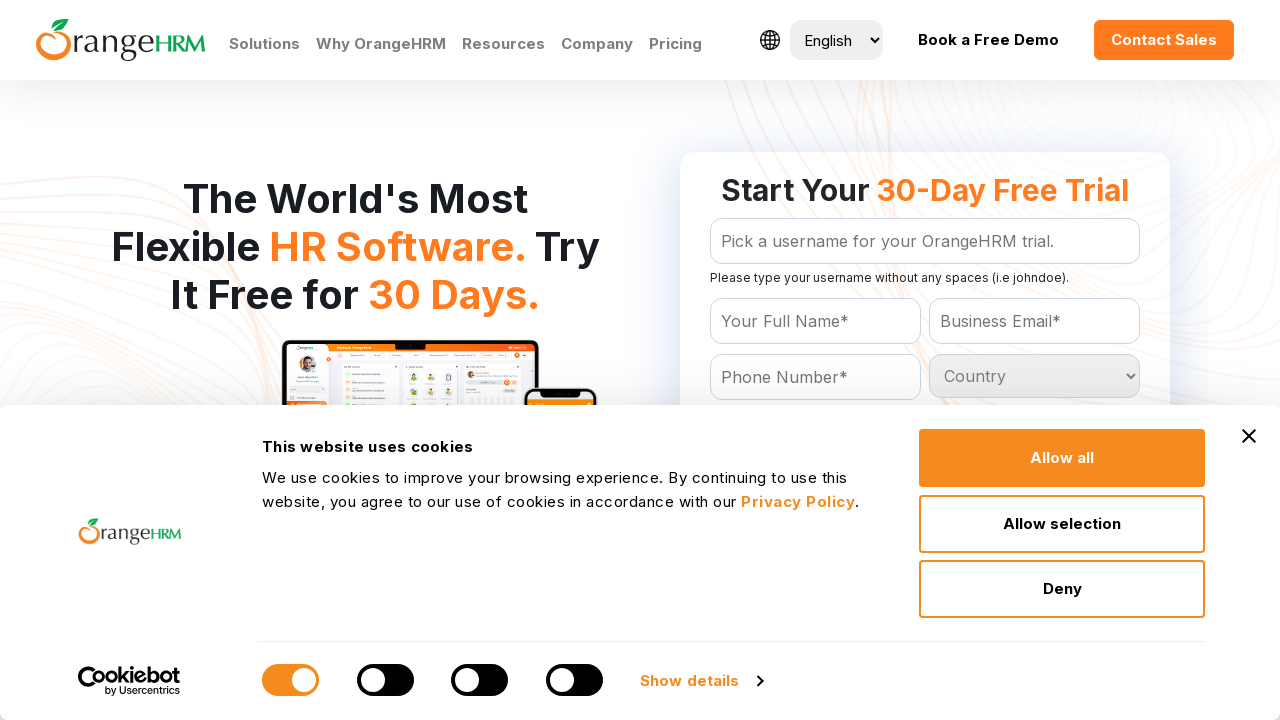

Selected Angola from dropdown using select_option method on select#Form_getForm_Country
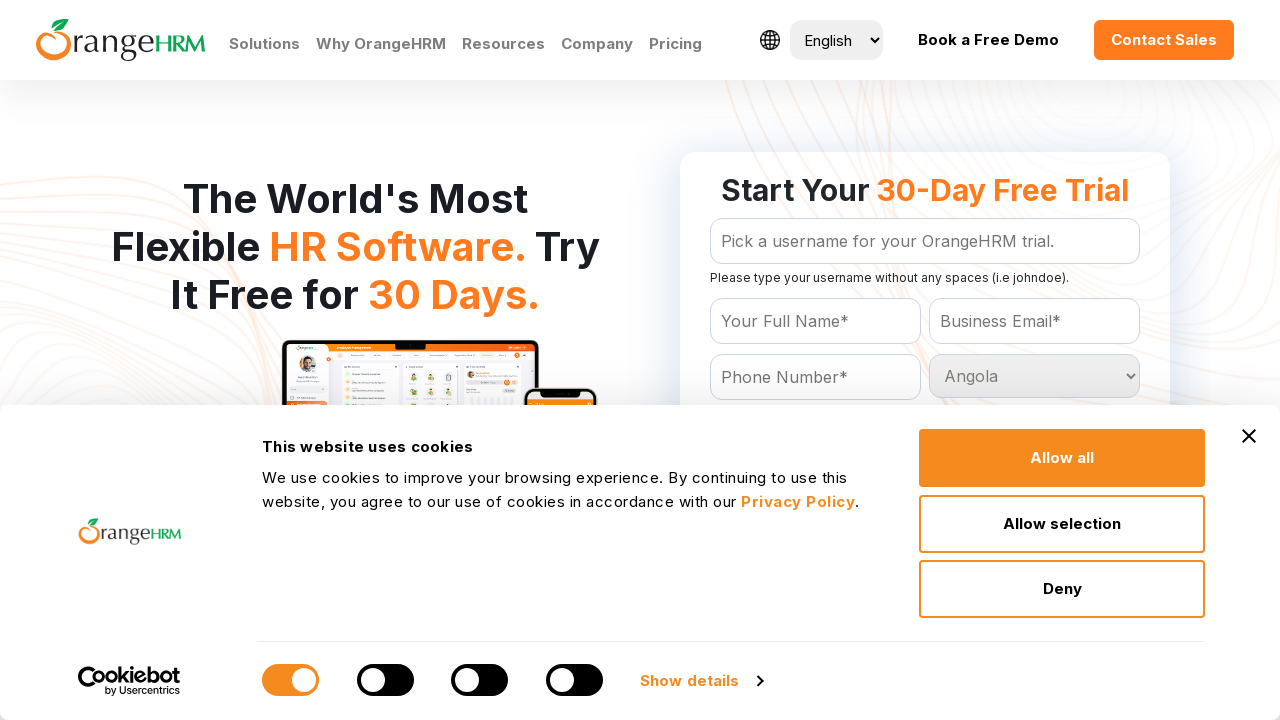

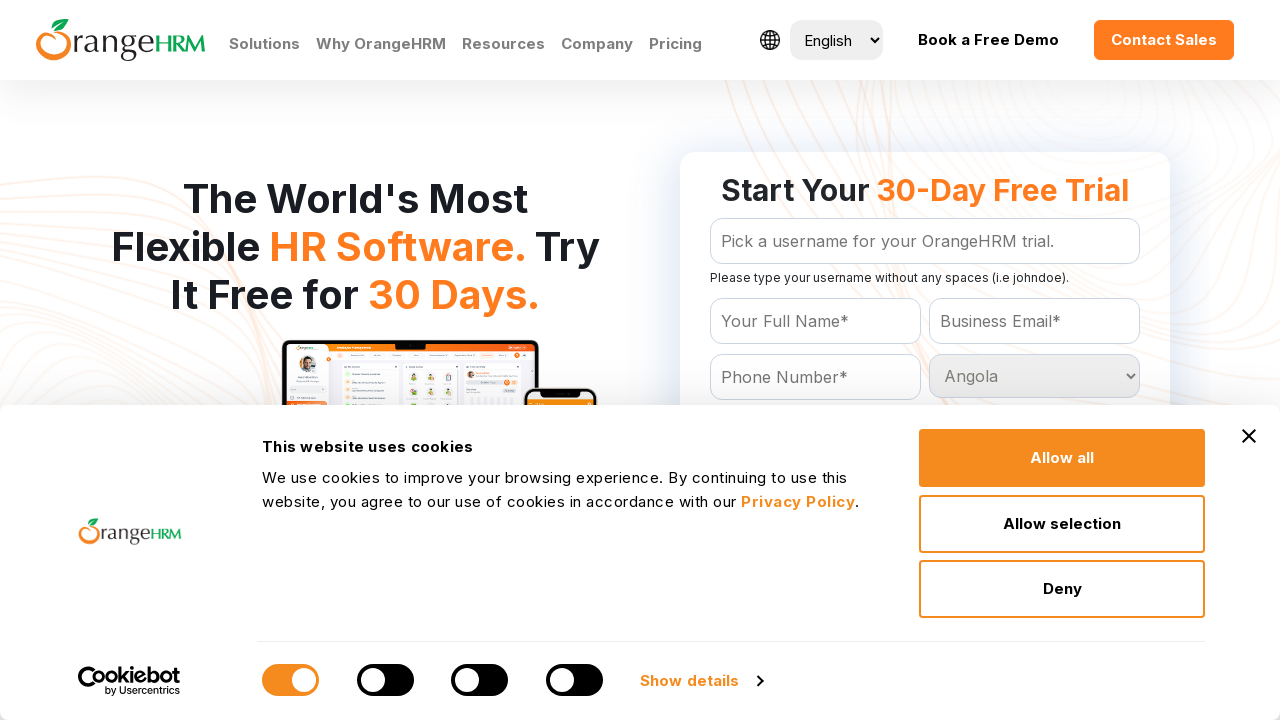